Tests checkbox functionality on an automation practice page by clicking each checkbox to select it, verifying selection, then clicking again to deselect and verifying deselection

Starting URL: https://rahulshettyacademy.com/AutomationPractice/

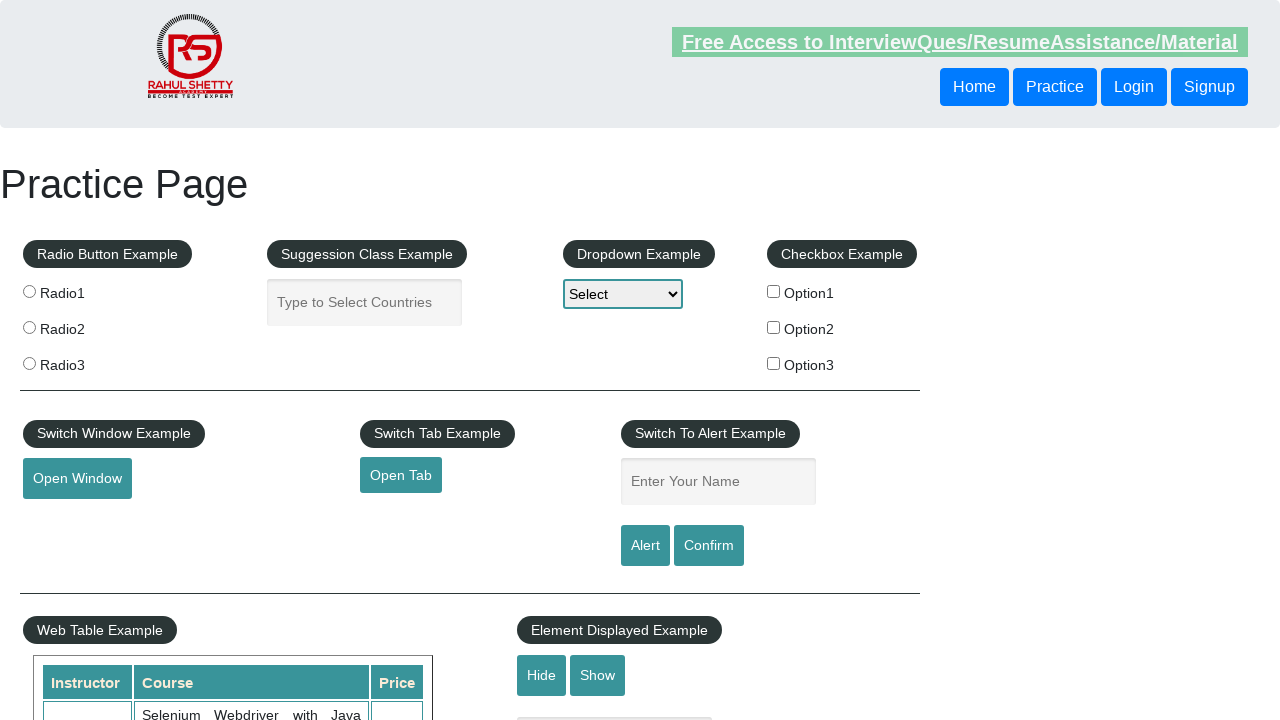

Waited for checkboxes to load on automation practice page
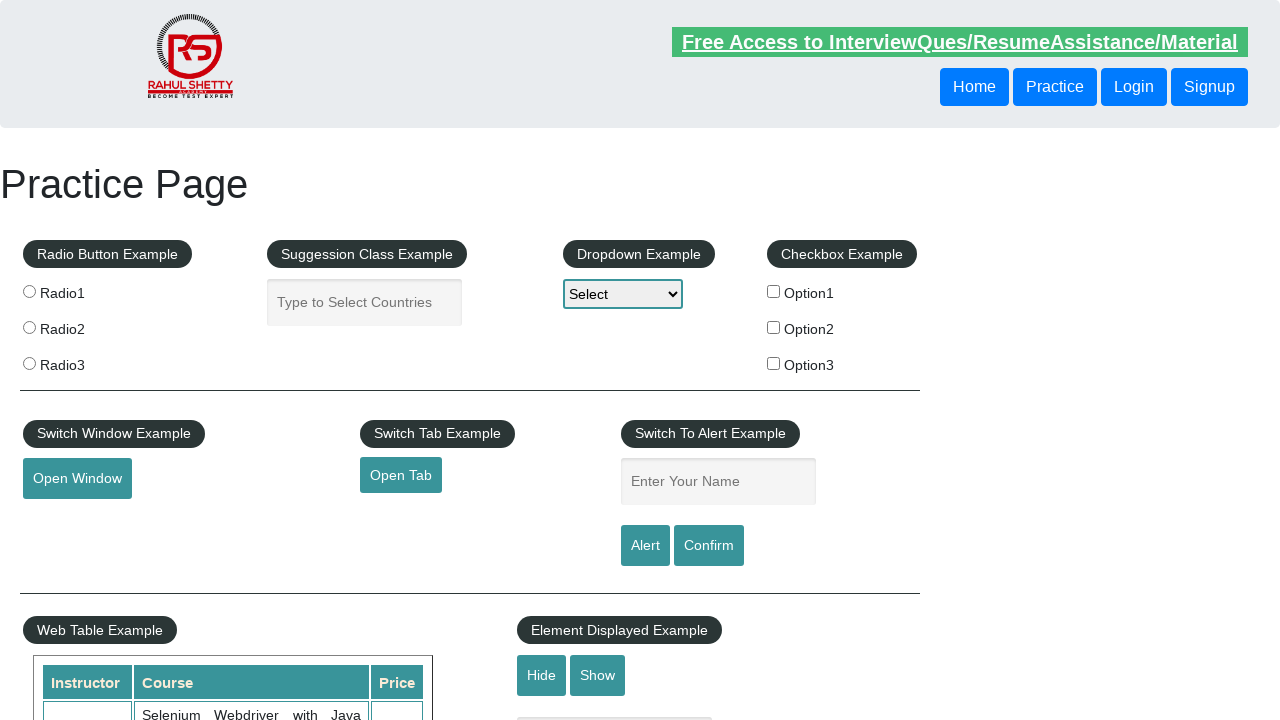

Located all checkboxes in the fieldset
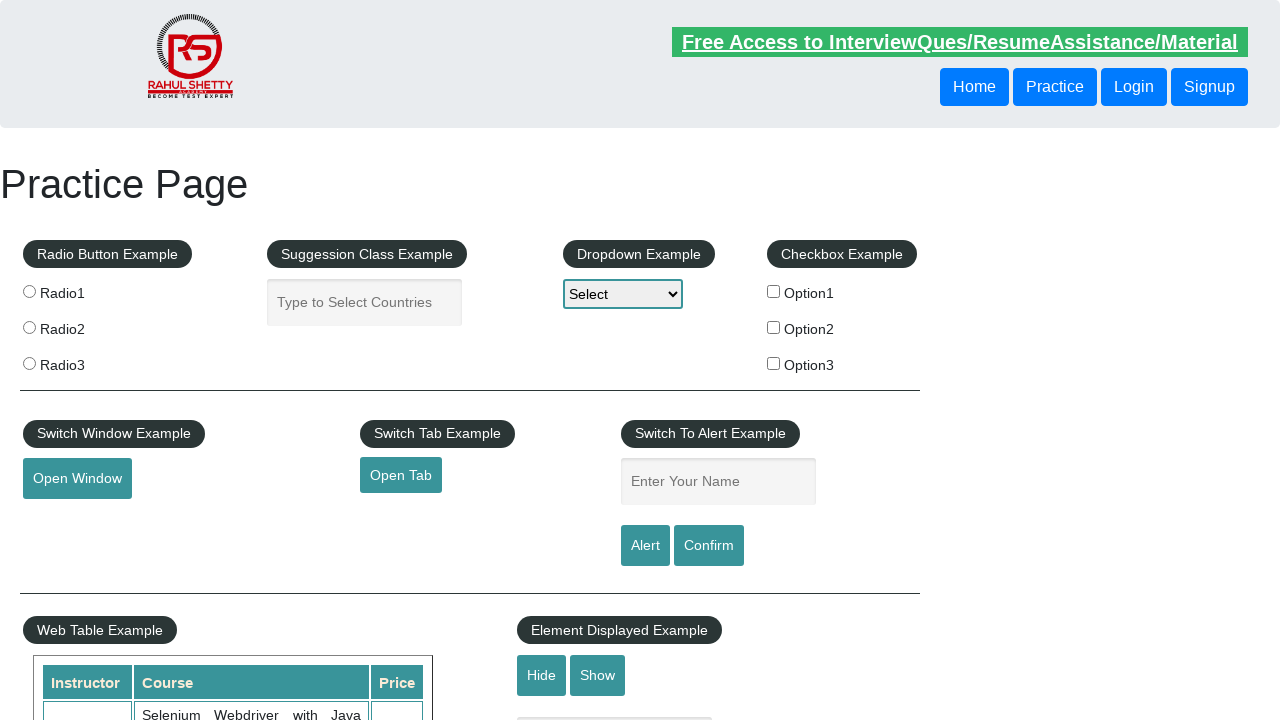

Found 3 checkboxes to test
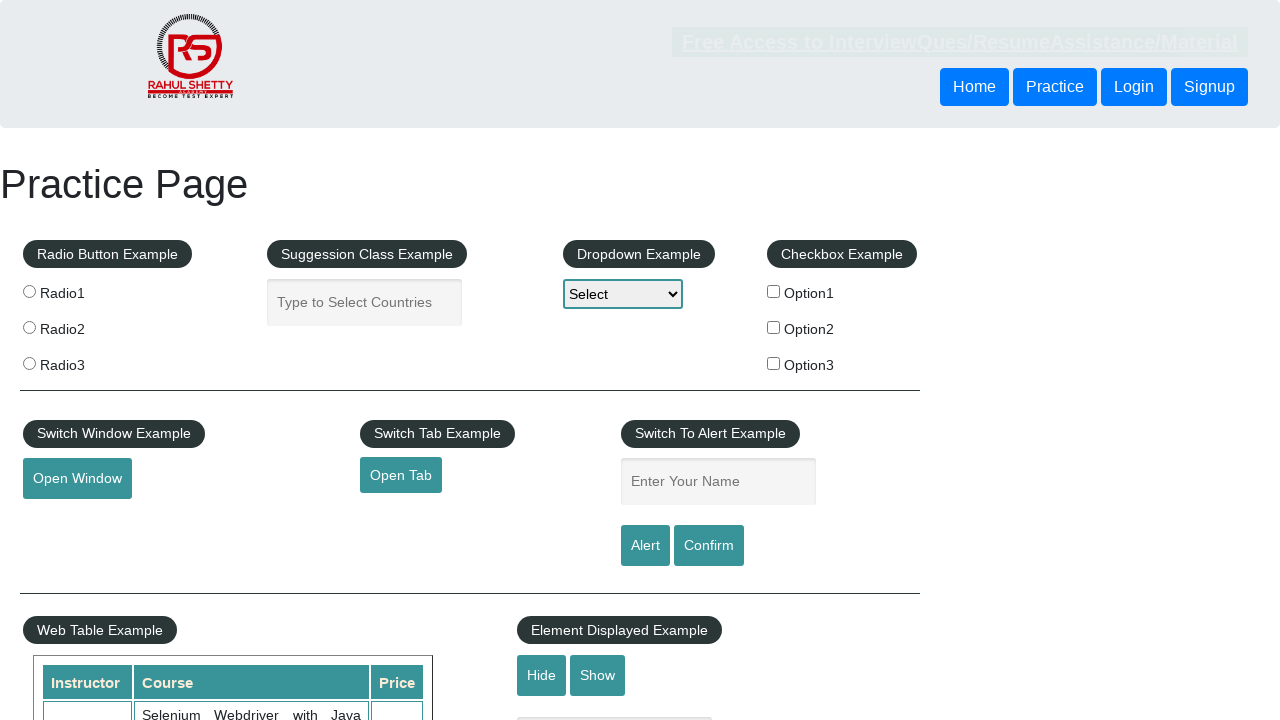

Clicked checkbox 1 to select it at (774, 291) on fieldset input[type='checkbox'] >> nth=0
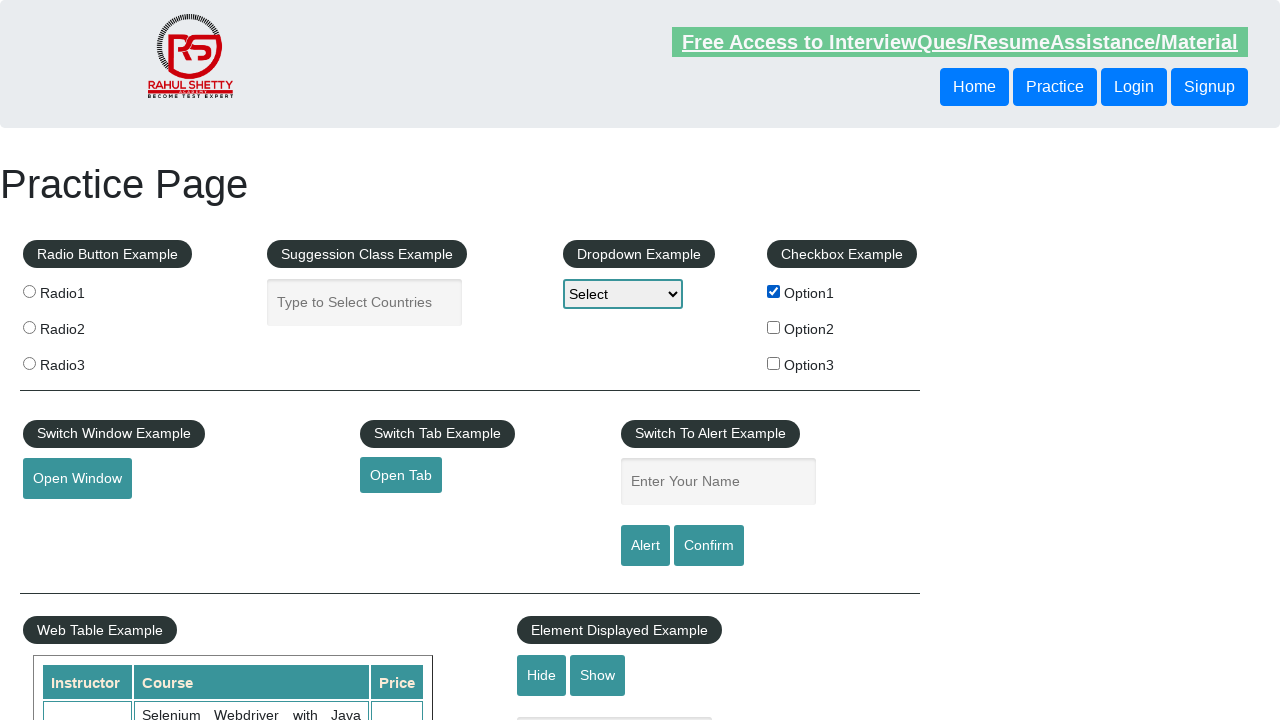

Clicked checkbox 1 again to deselect it at (774, 291) on fieldset input[type='checkbox'] >> nth=0
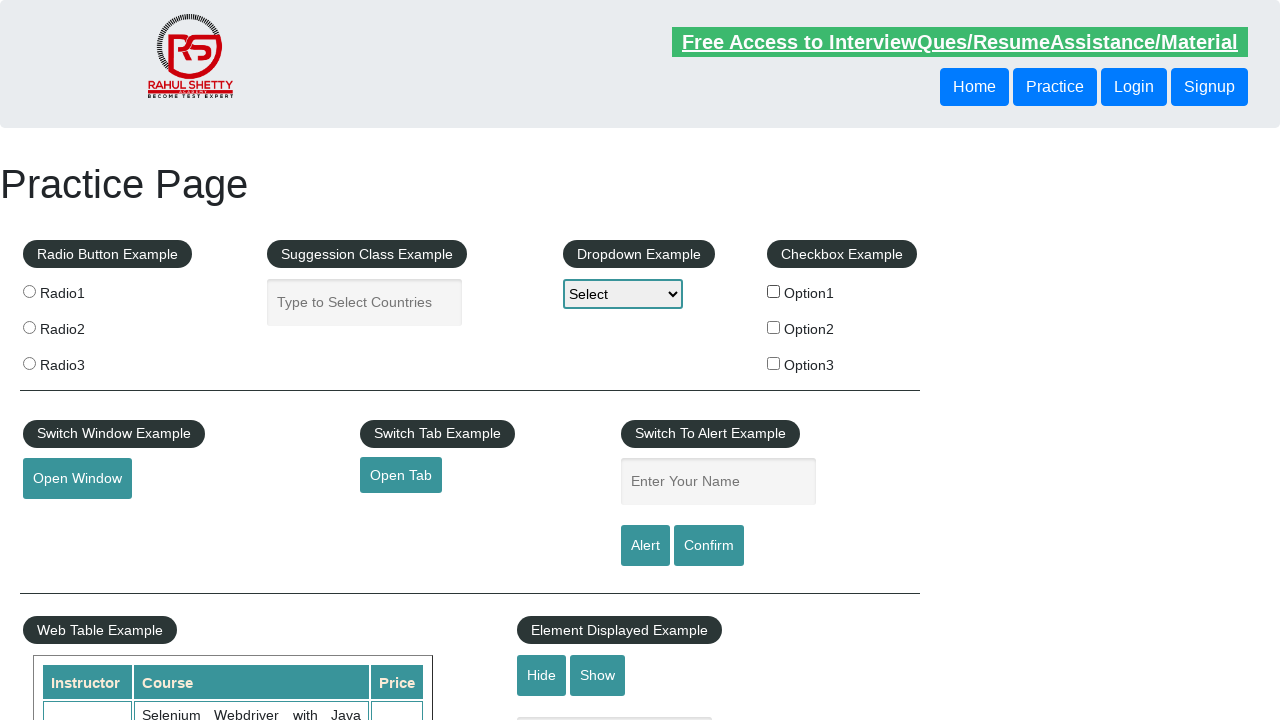

Clicked checkbox 2 to select it at (774, 327) on fieldset input[type='checkbox'] >> nth=1
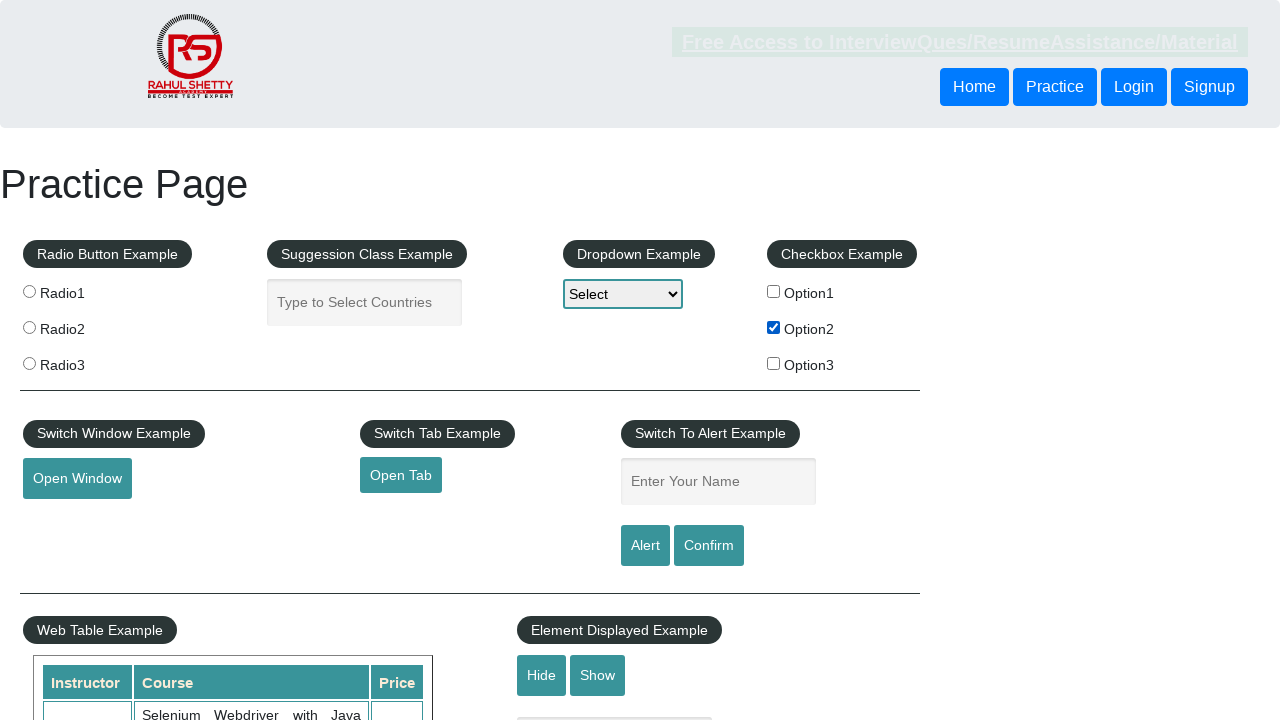

Clicked checkbox 2 again to deselect it at (774, 327) on fieldset input[type='checkbox'] >> nth=1
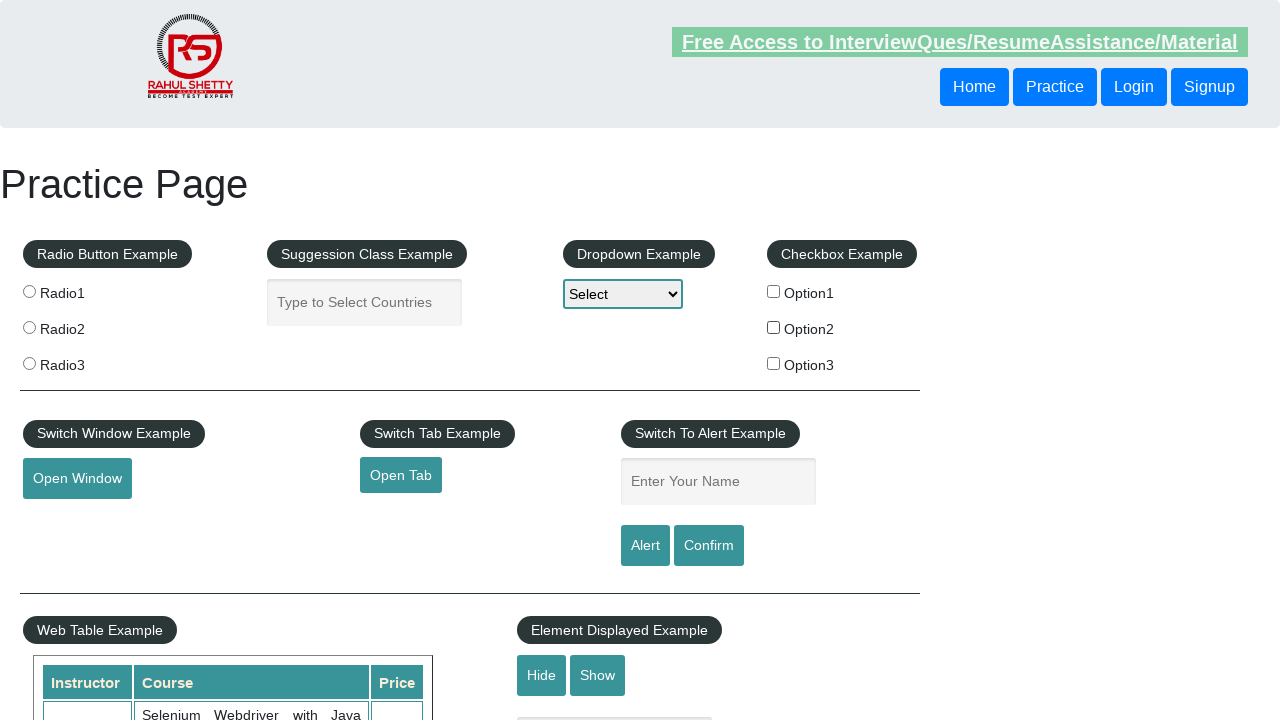

Clicked checkbox 3 to select it at (774, 363) on fieldset input[type='checkbox'] >> nth=2
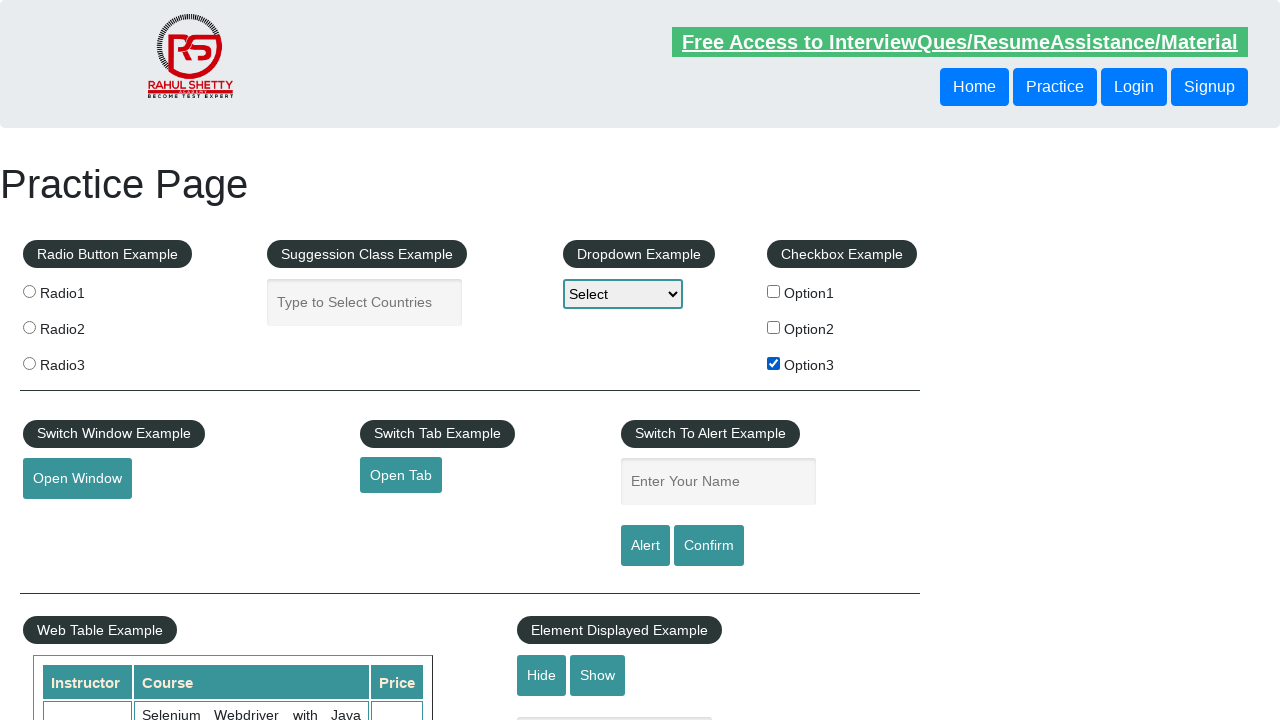

Clicked checkbox 3 again to deselect it at (774, 363) on fieldset input[type='checkbox'] >> nth=2
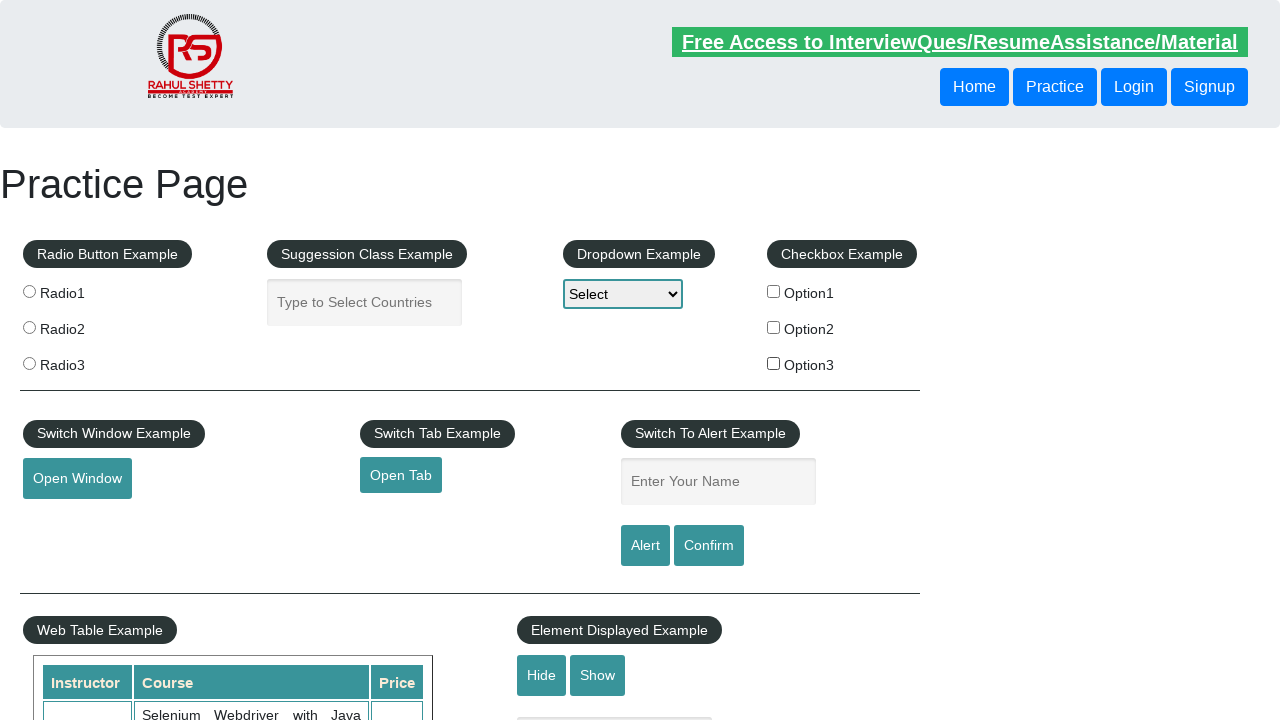

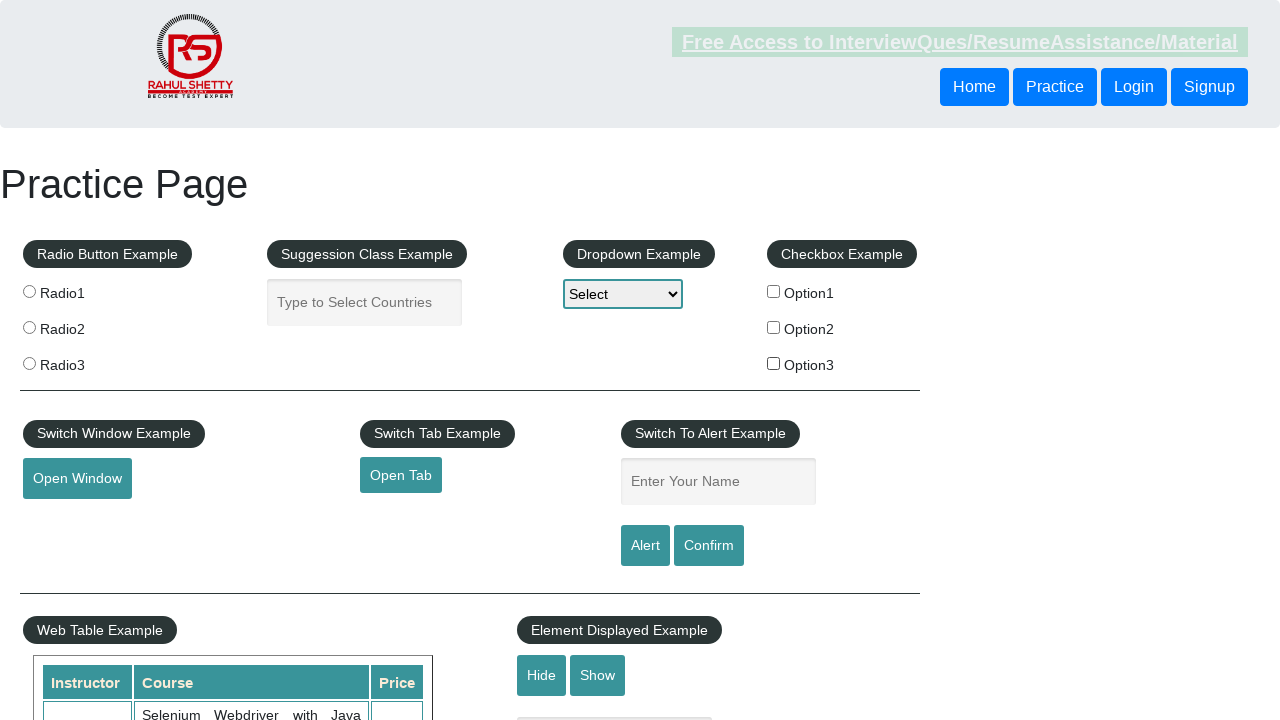